Tests window handling by opening a new window, filling a registration form in the new window, and switching back to the parent window

Starting URL: https://www.hyrtutorials.com/p/window-handles-practice.html

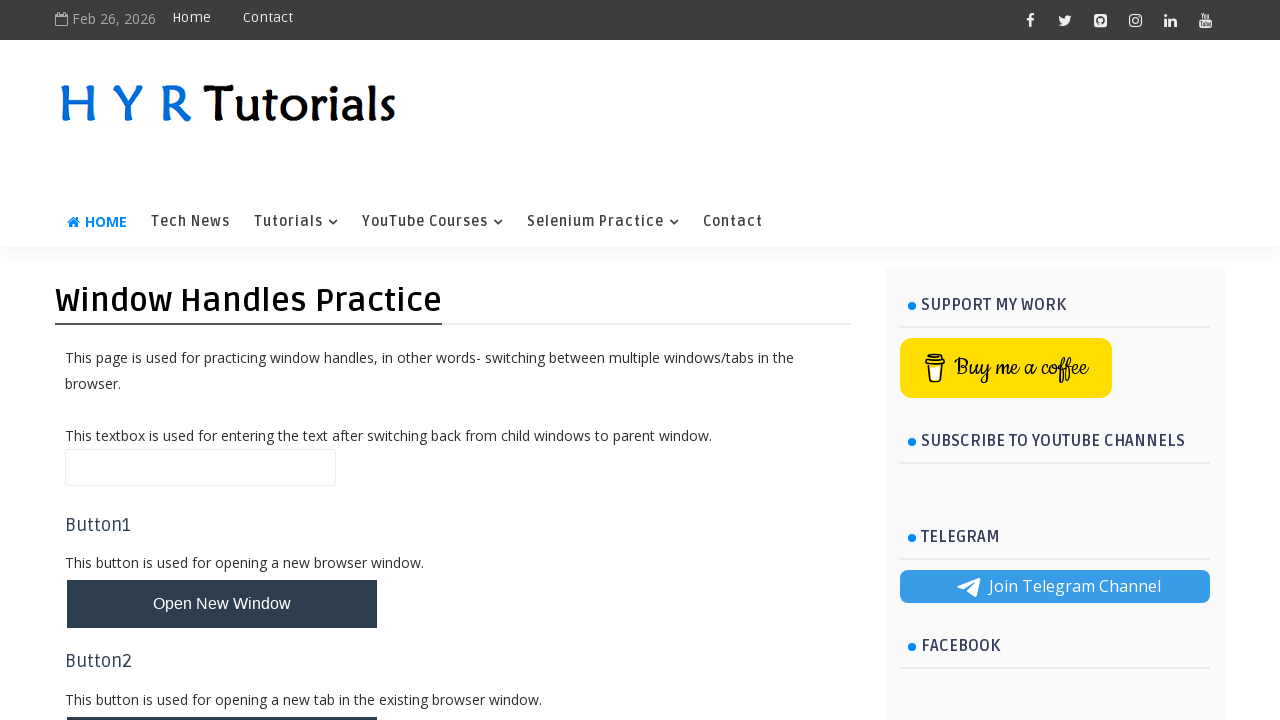

Clicked button to open new window at (222, 604) on #newWindowBtn
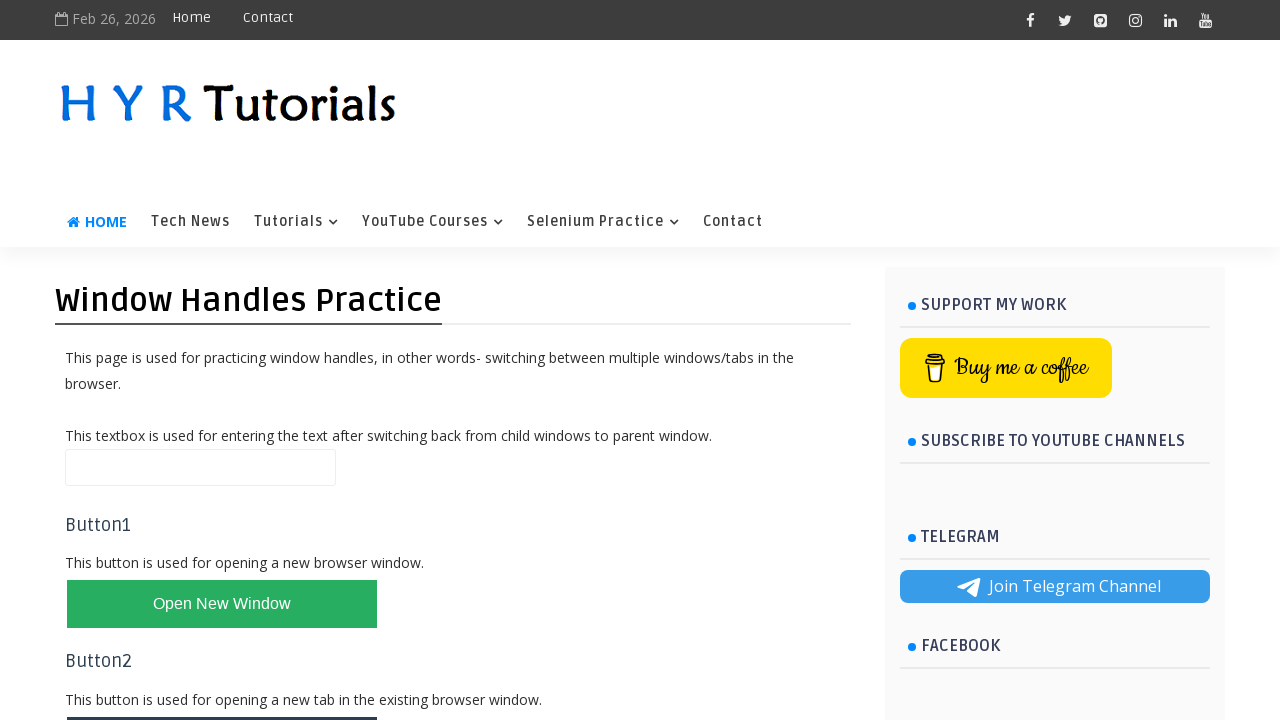

Opened new window and captured page object at (222, 604) on #newWindowBtn
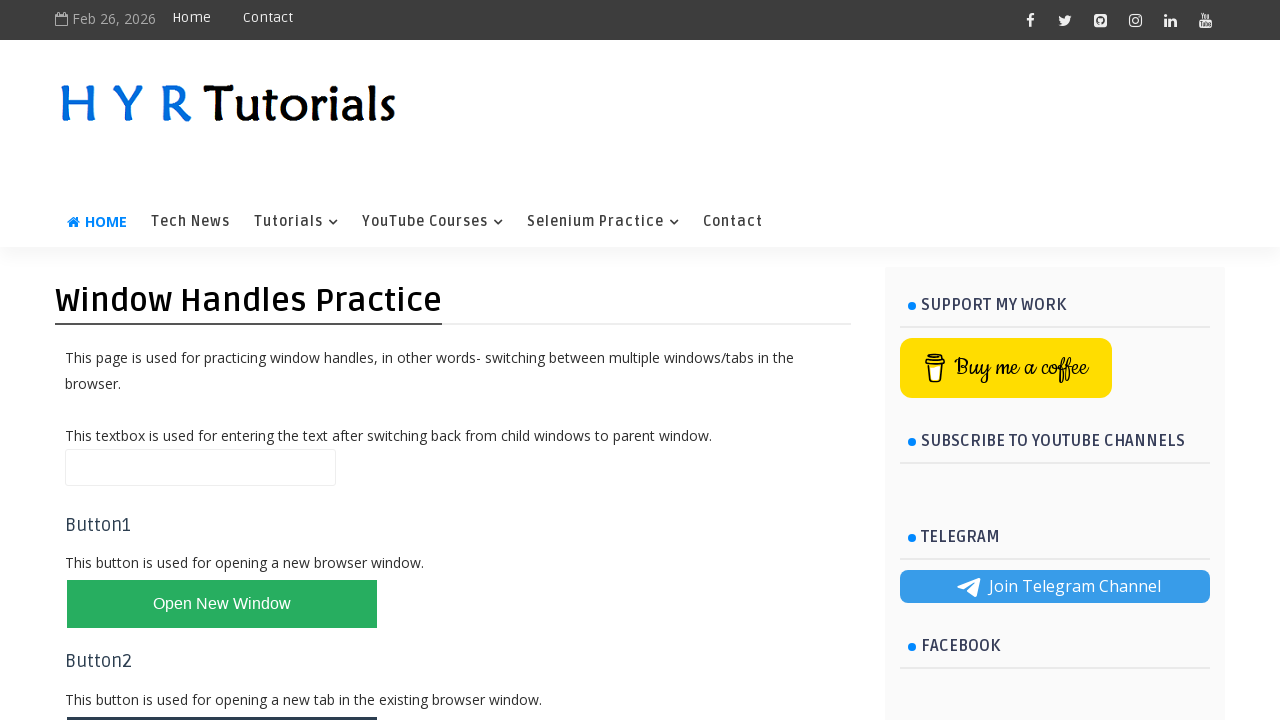

Switched to new window page object
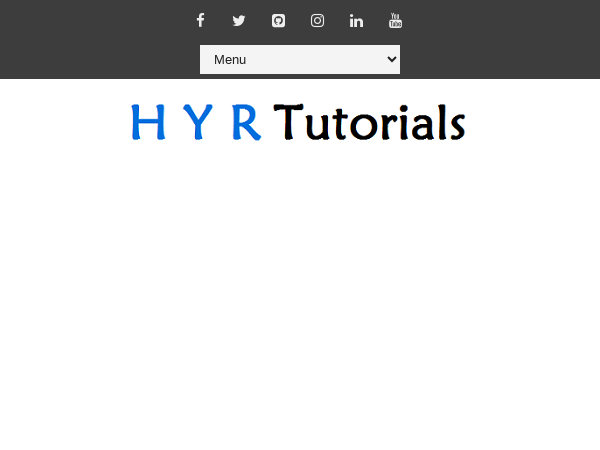

Filled first name field with 'George' in new window on #firstName
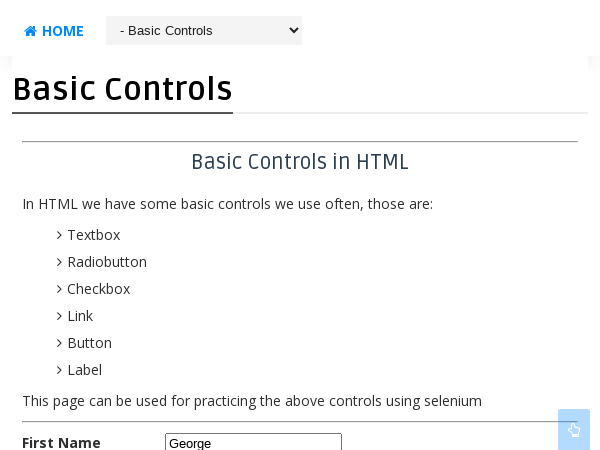

Filled last name field with 'Kim' in new window on #lastName
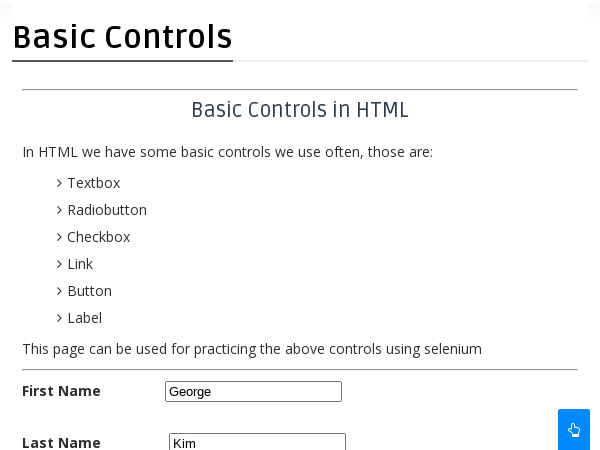

Filled email field with 'kim@yahoo.com' in new window on #email
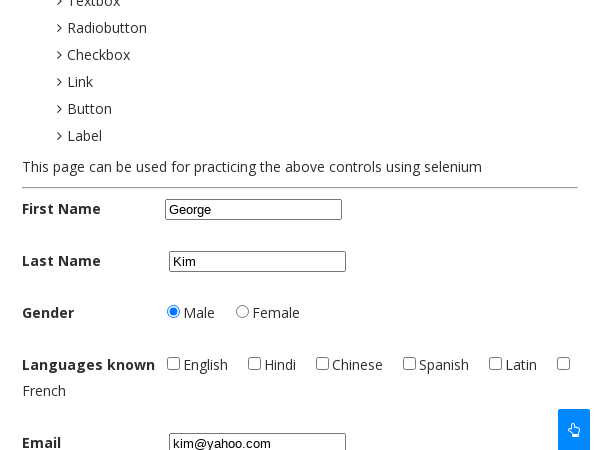

Filled password field with 'kim123' in new window on #password
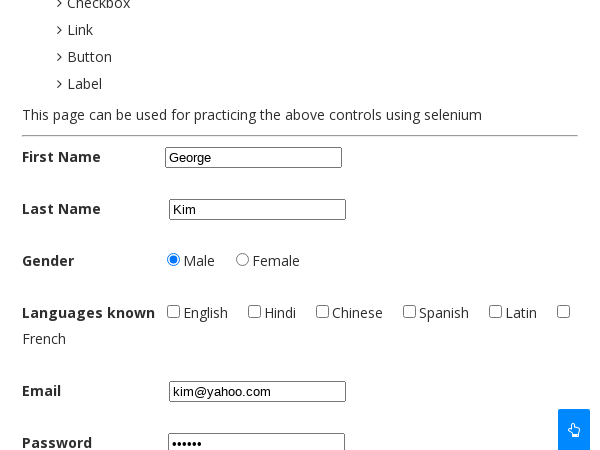

Clicked register button to submit form in new window at (114, 225) on #registerbtn
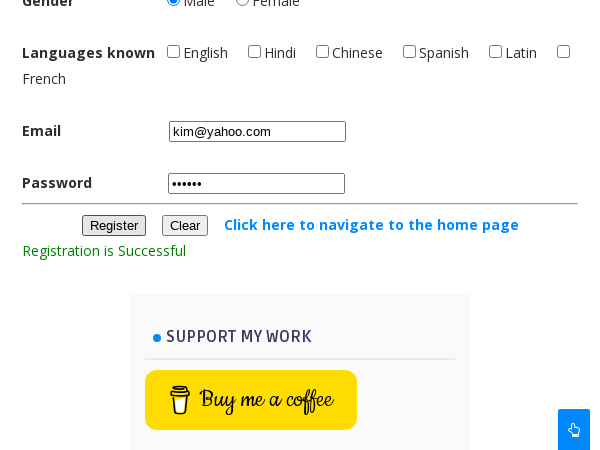

Waited 1000ms for operations to complete
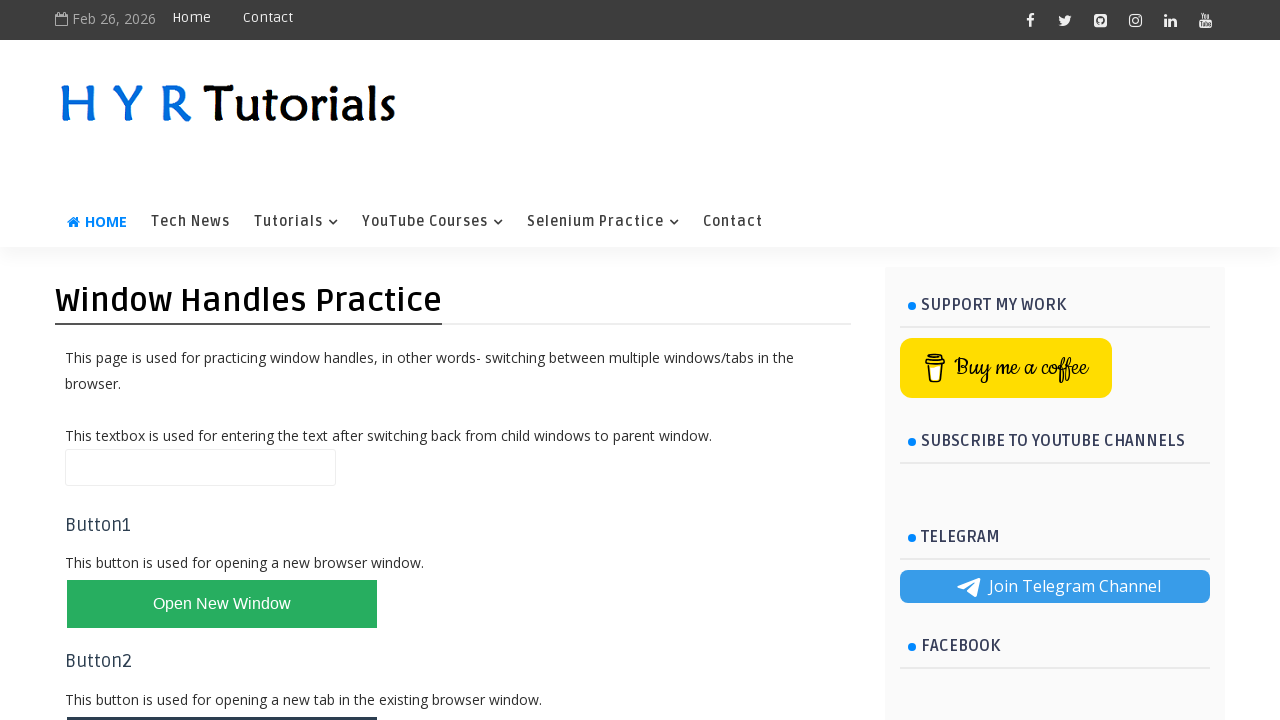

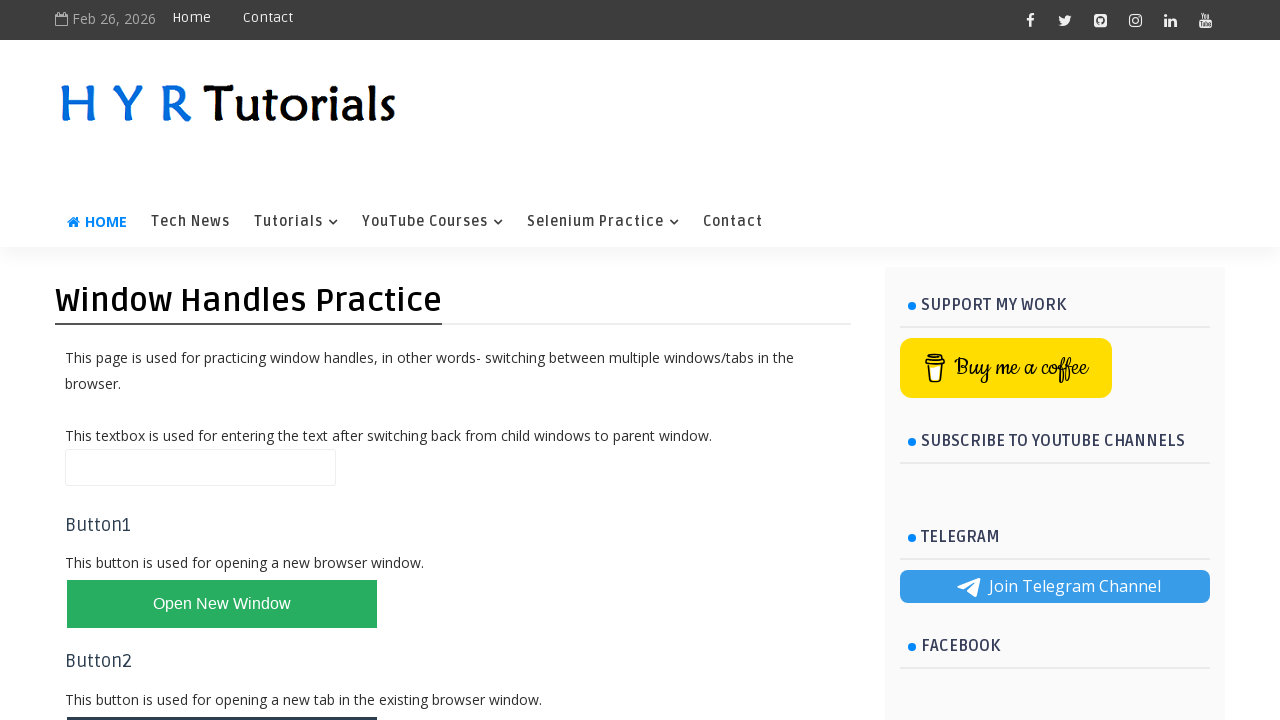